Tests drag and drop functionality by dragging an element to three different drop zones using various ActionChains methods

Starting URL: http://sahitest.com/demo/dragDropMooTools.htm

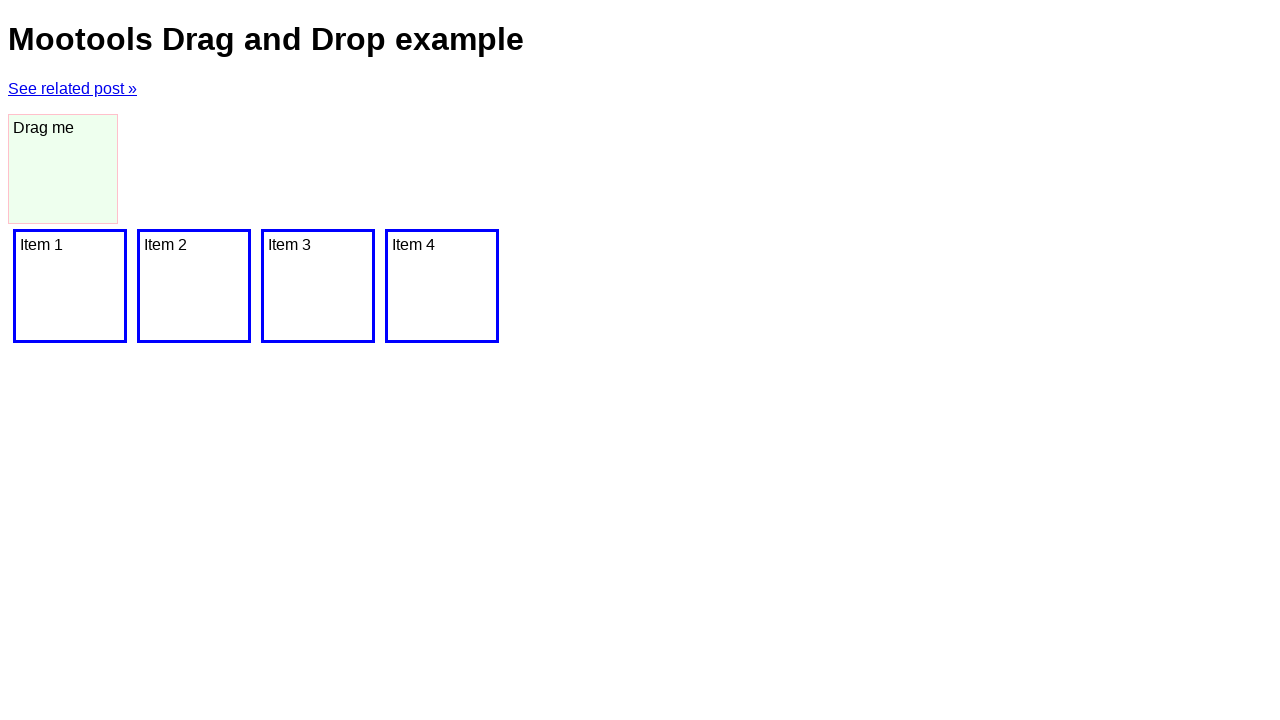

Located drag element with ID 'dragger'
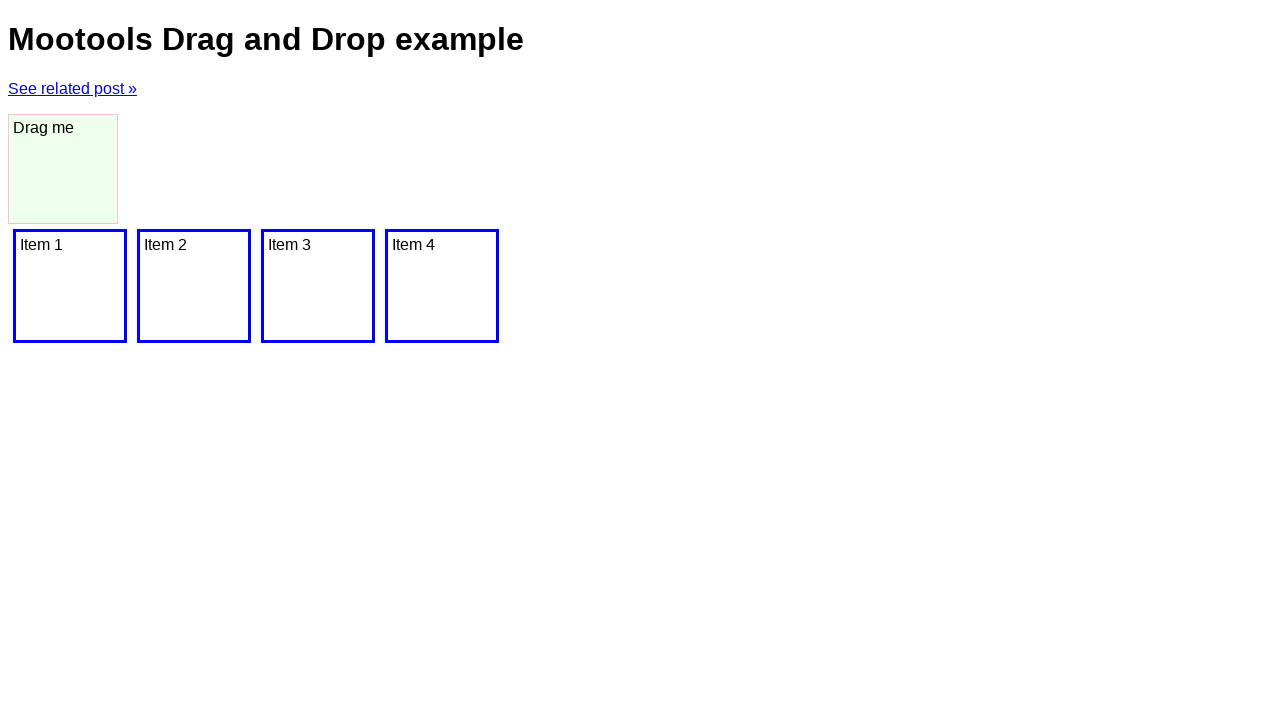

Located first drop zone (div[2])
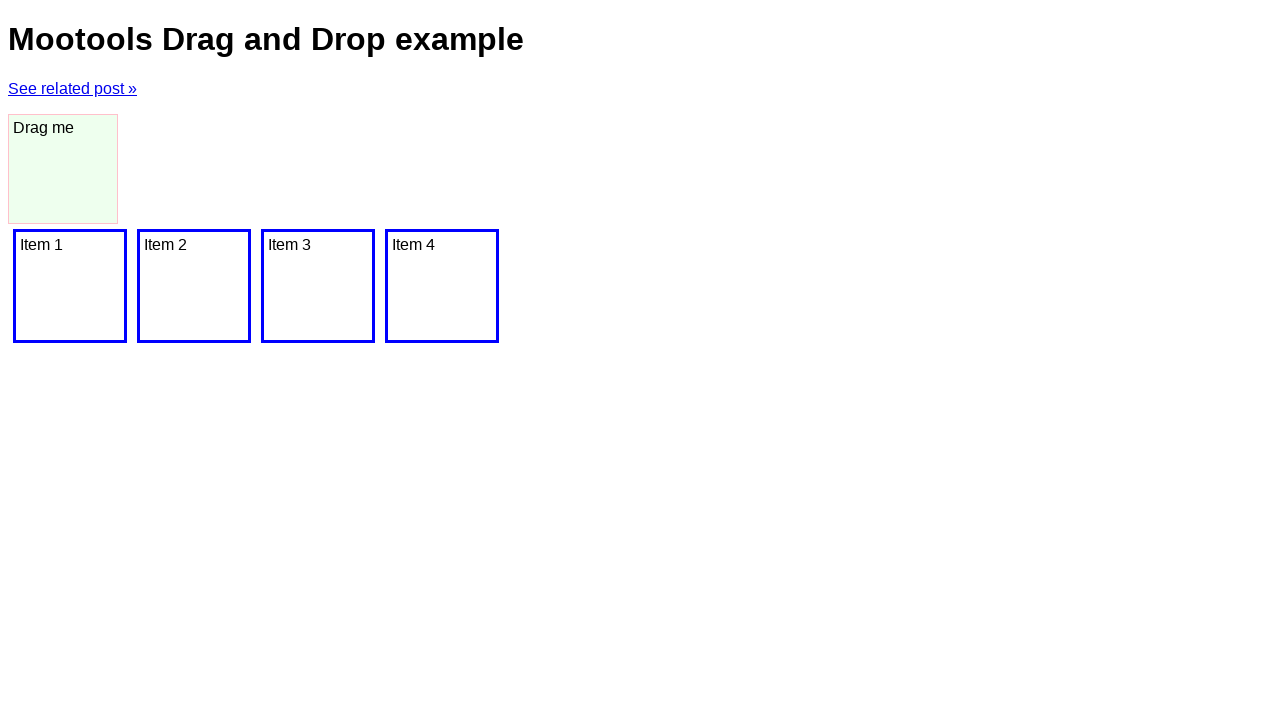

Located second drop zone (div[3])
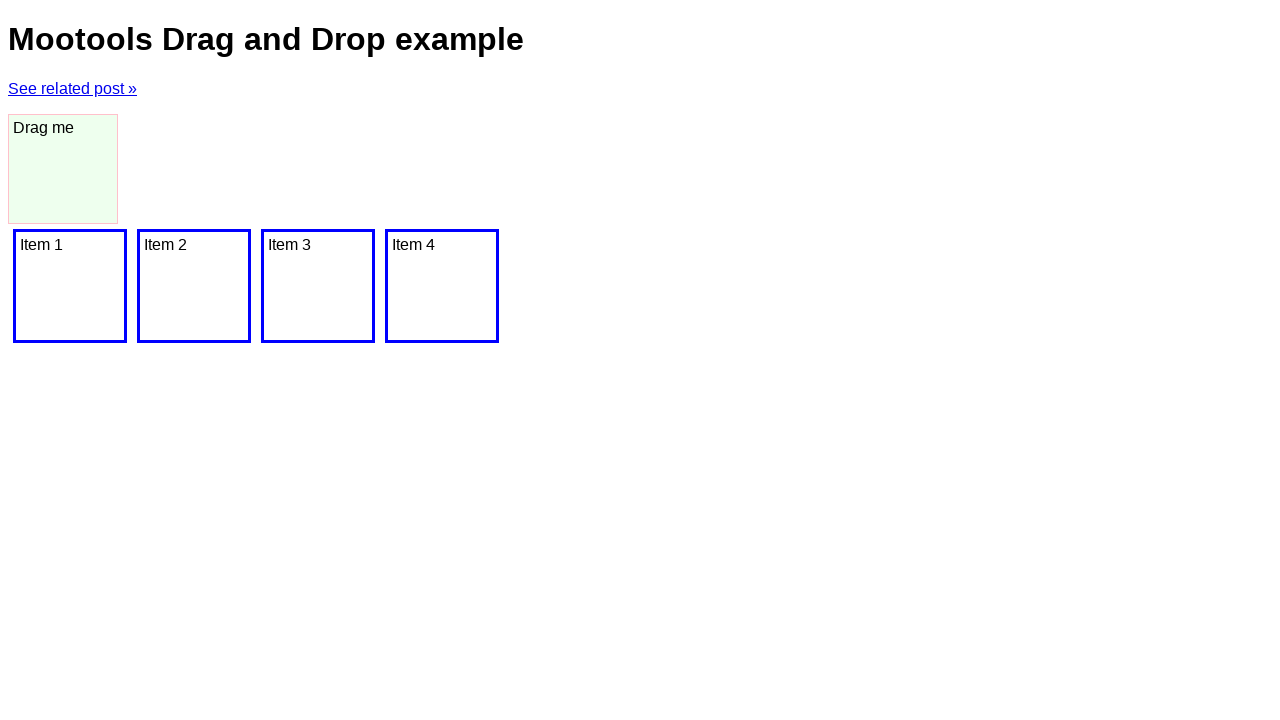

Located third drop zone (div[4])
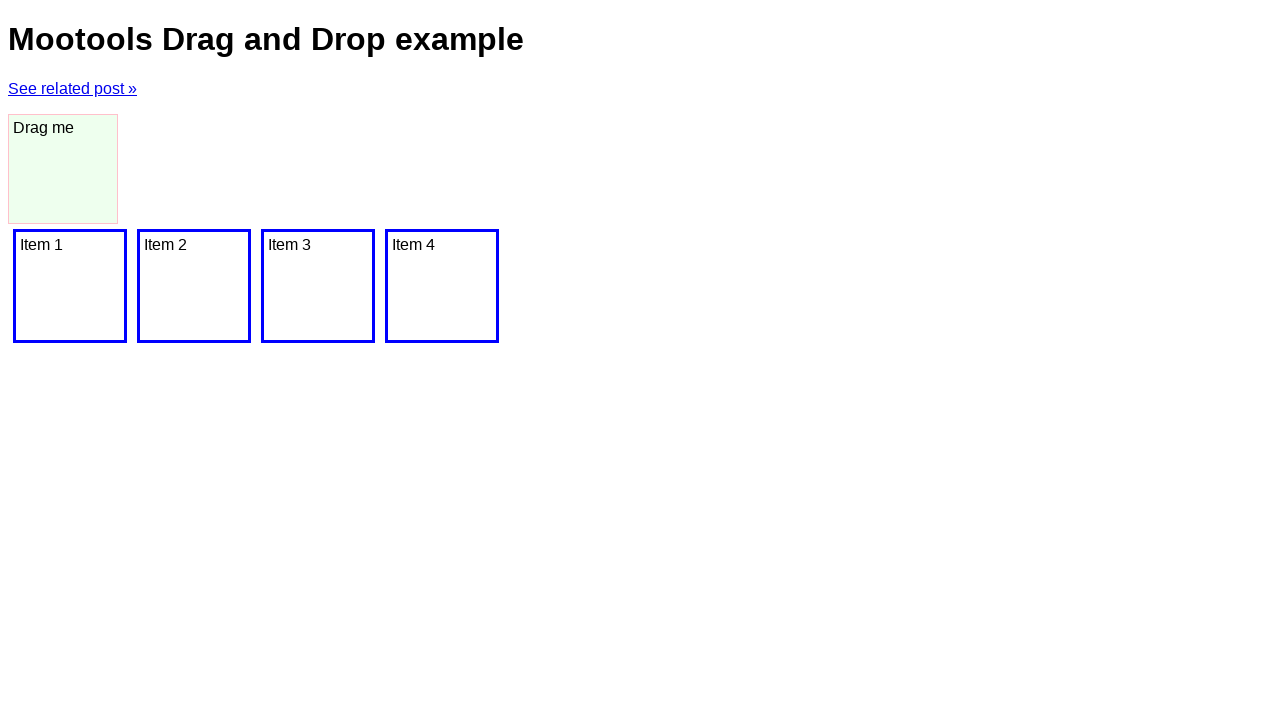

Dragged element to first drop zone using drag_to() at (70, 286)
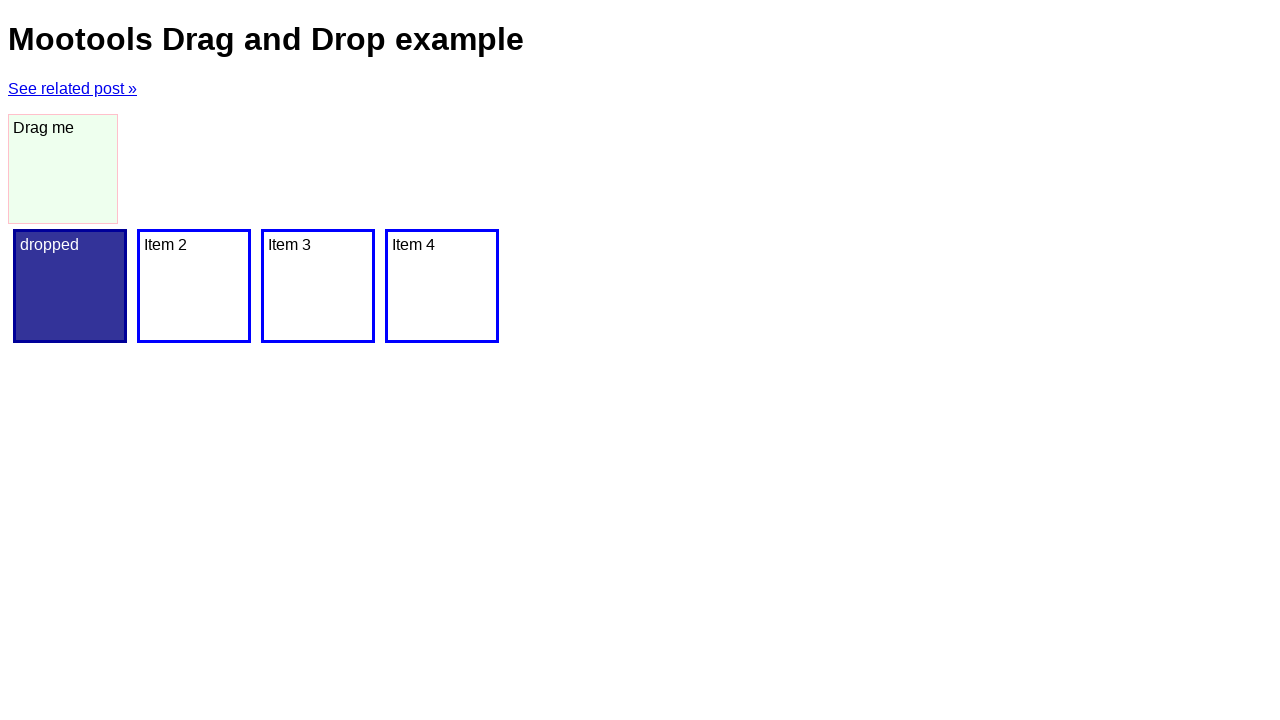

Waited 1000ms after first drop
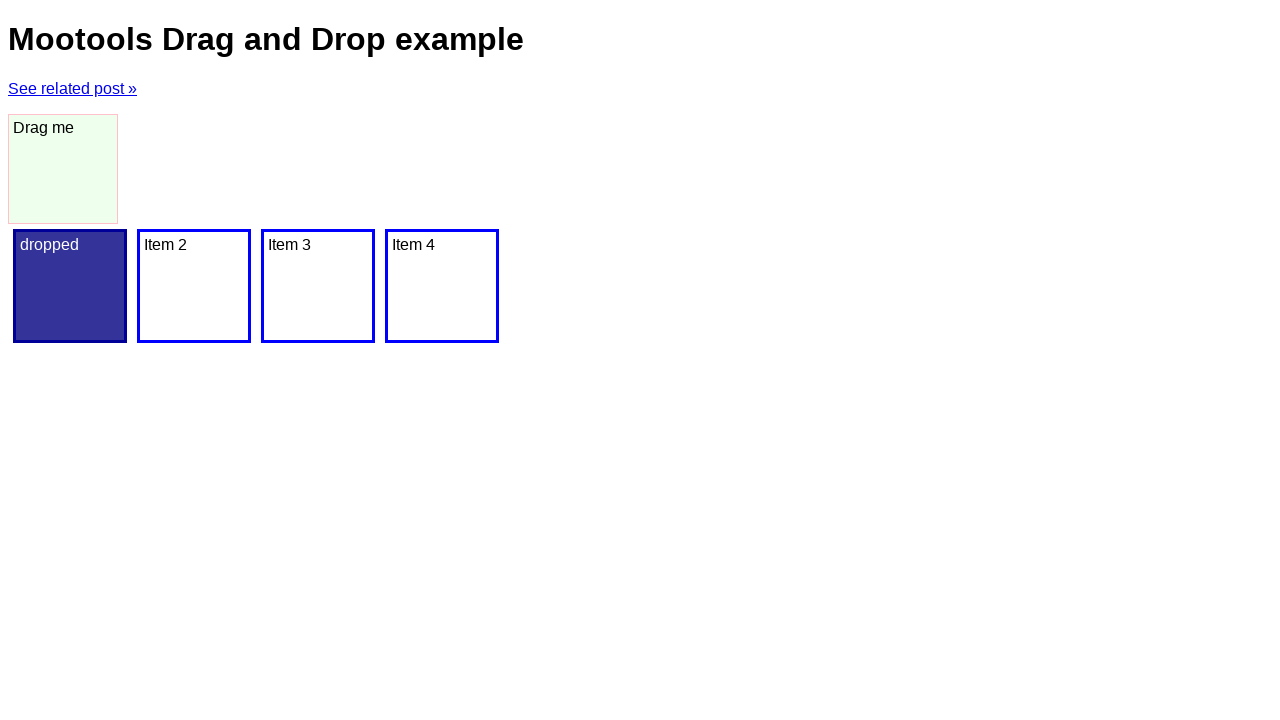

Hovered over drag element at (63, 169) on #dragger
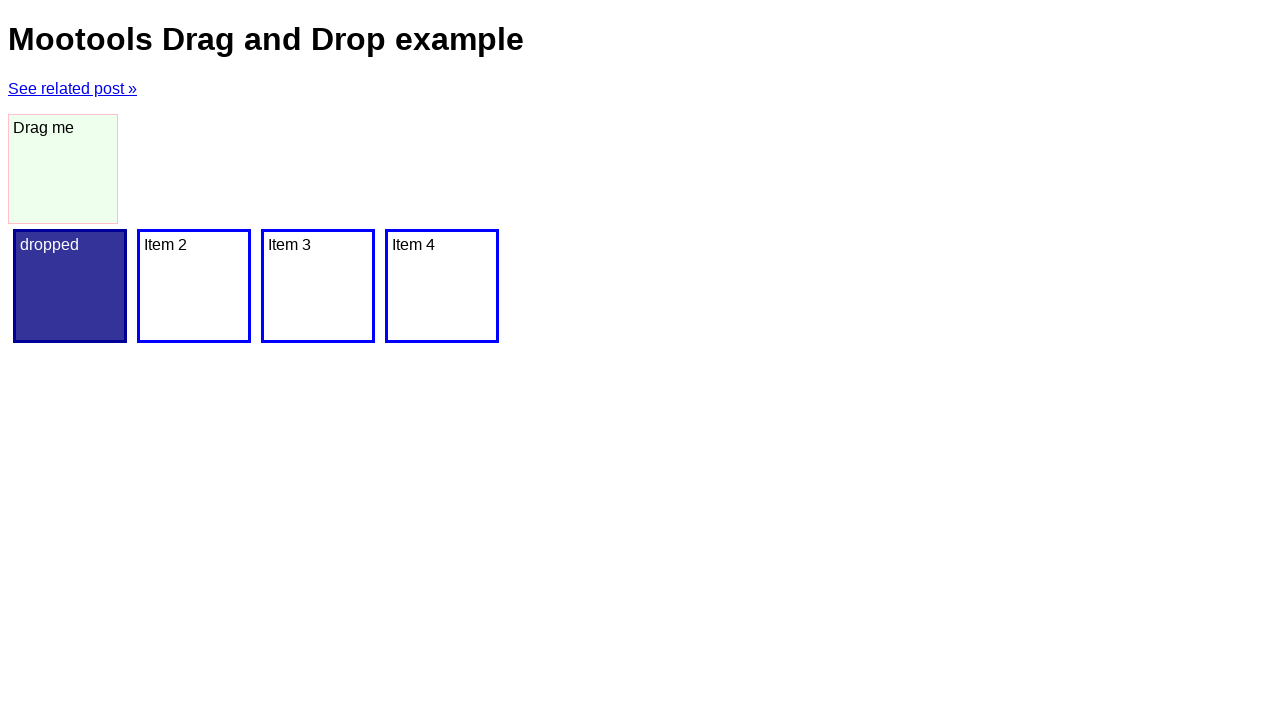

Pressed mouse button down at (63, 169)
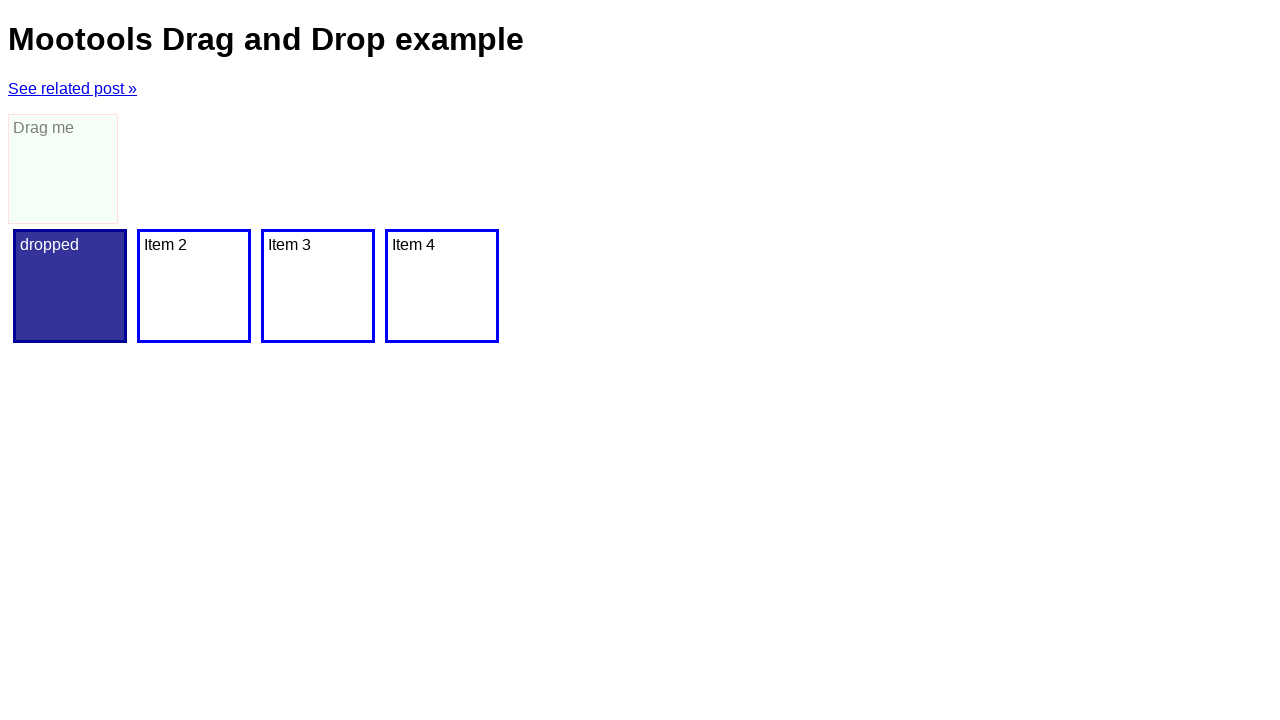

Hovered over second drop zone at (194, 286) on xpath=/html/body/div[3]
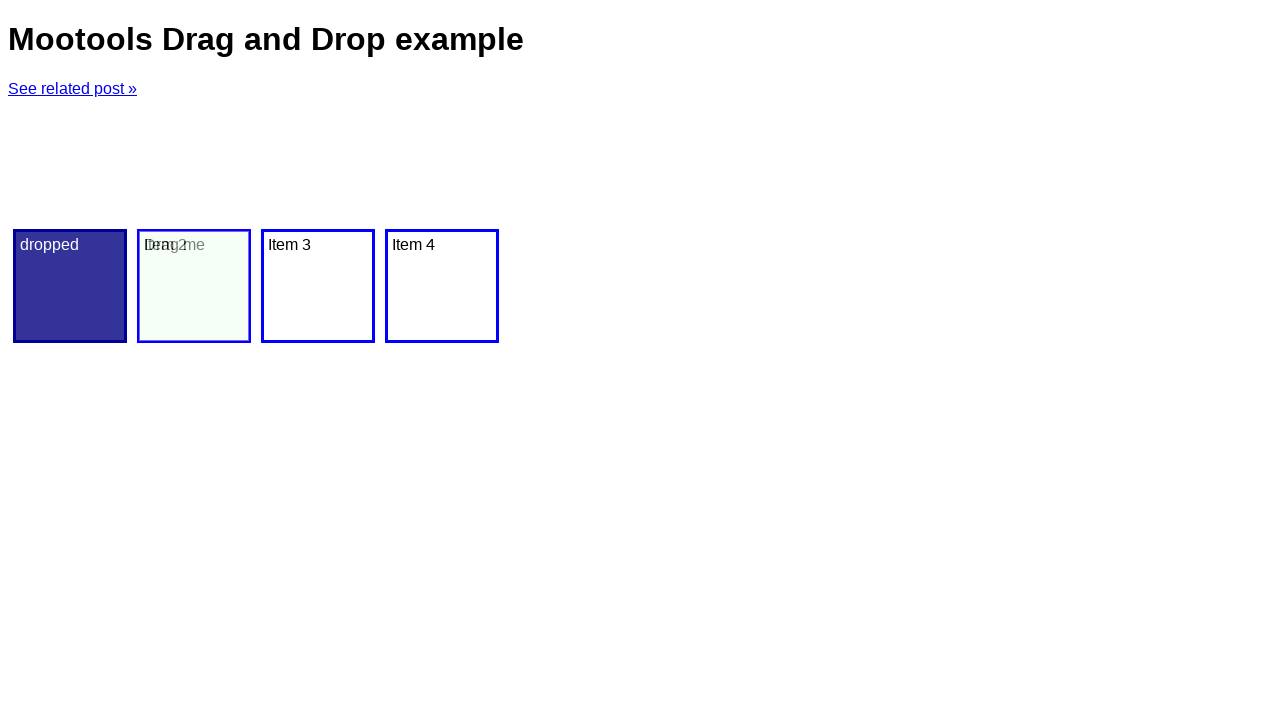

Released mouse button to drop on second zone at (194, 286)
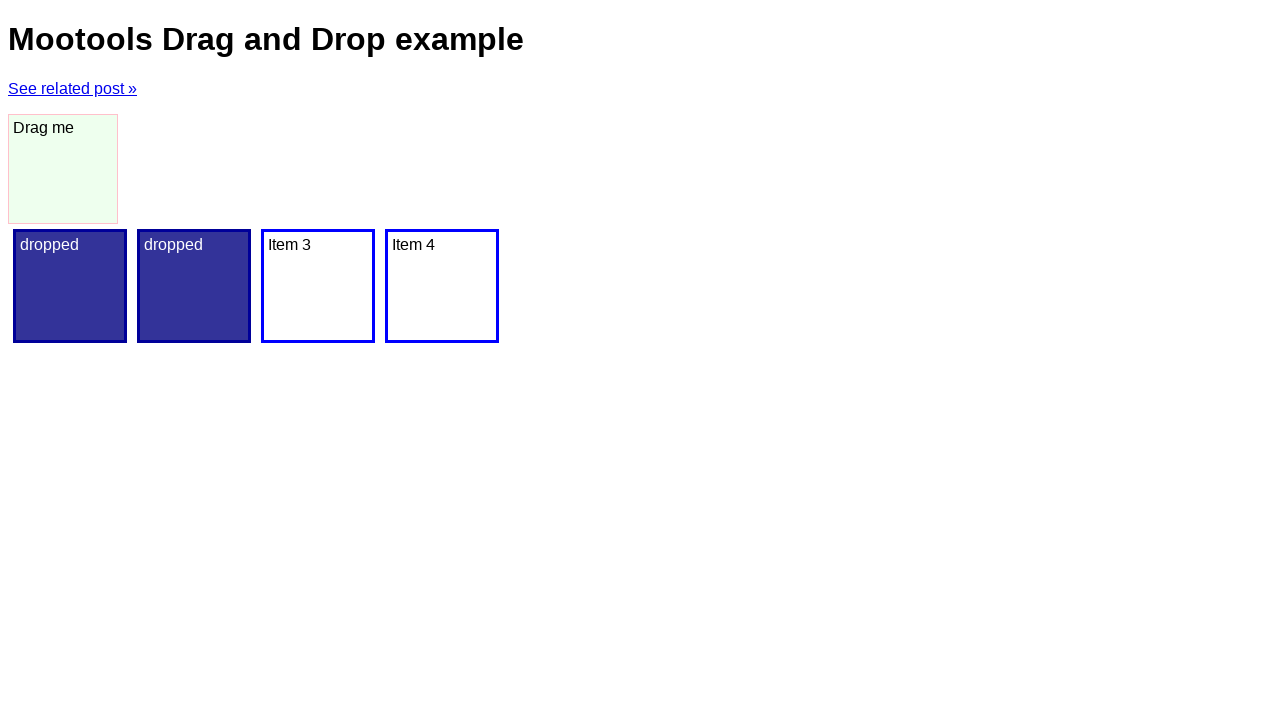

Waited 1000ms after second drop
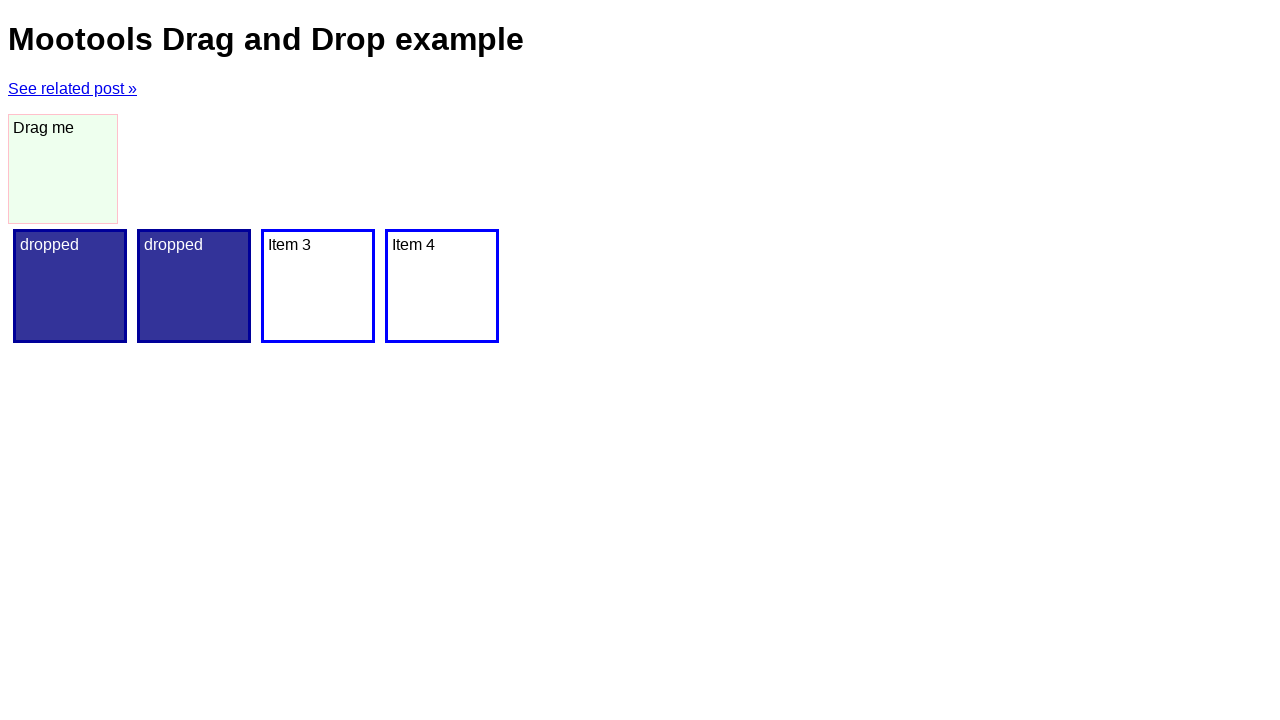

Hovered over drag element at (63, 169) on #dragger
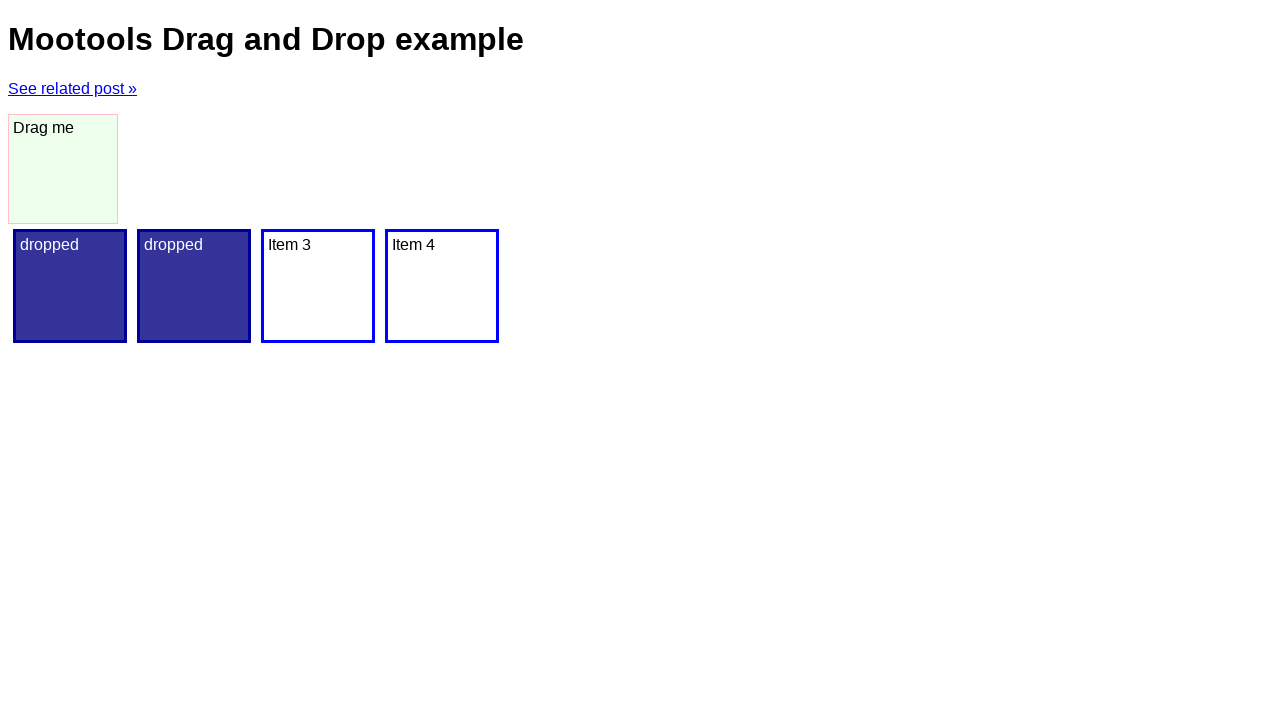

Pressed mouse button down at (63, 169)
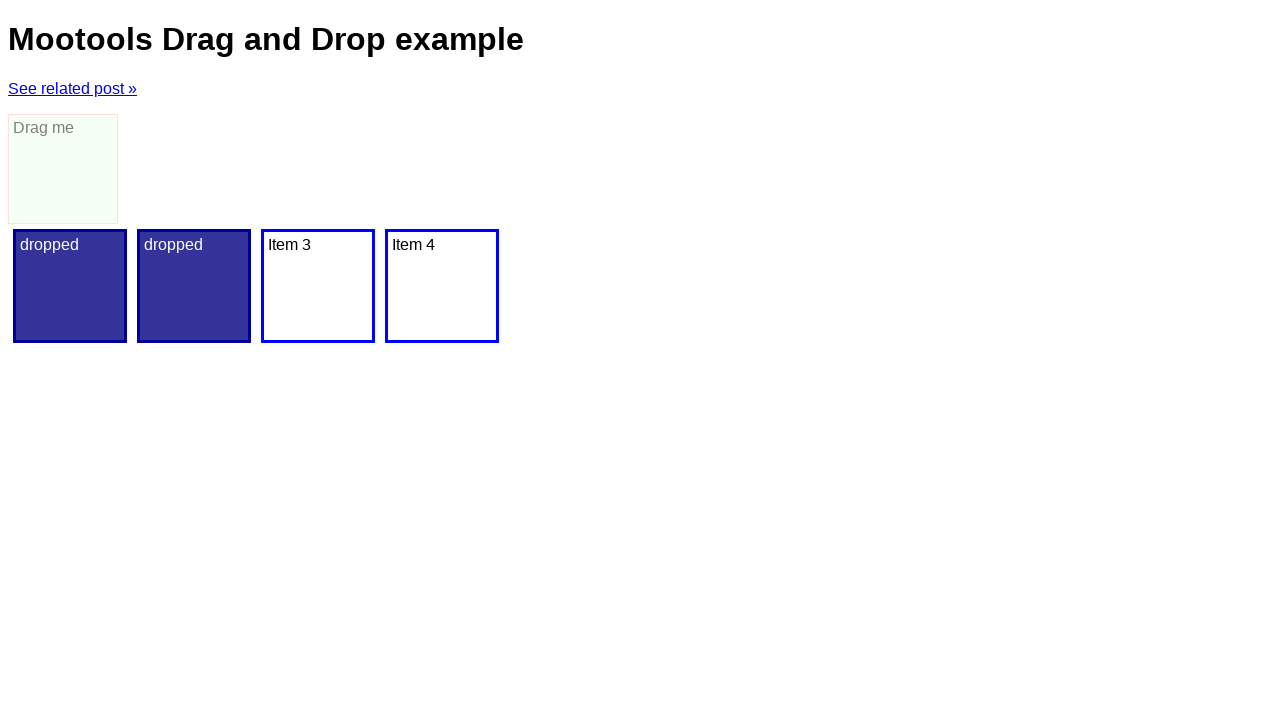

Hovered over third drop zone at (318, 286) on xpath=/html/body/div[4]
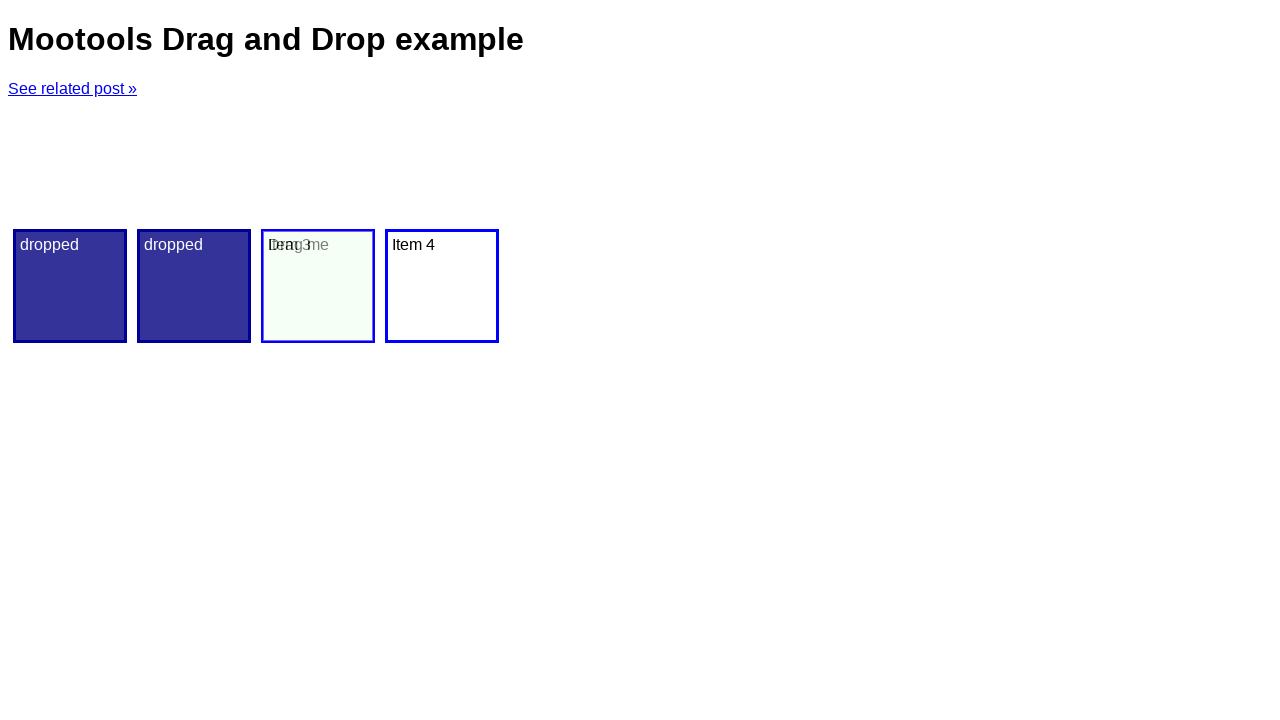

Released mouse button to drop on third zone at (318, 286)
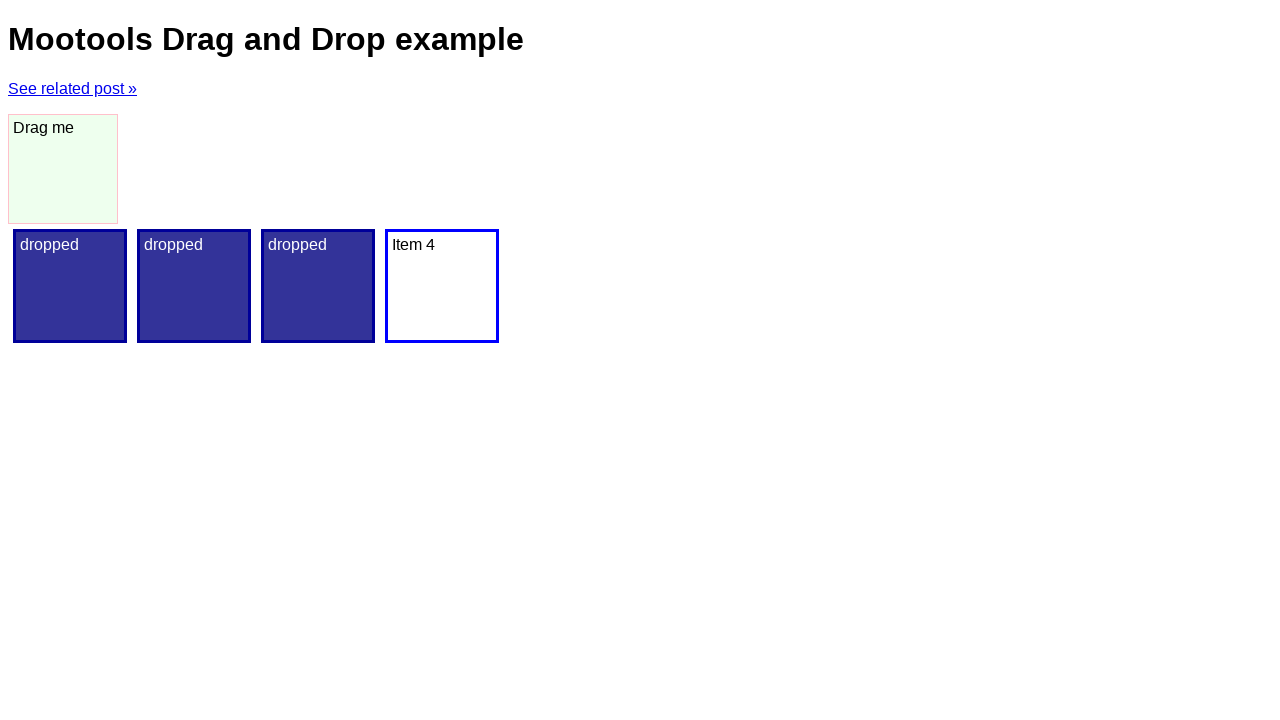

Waited 1000ms after third drop
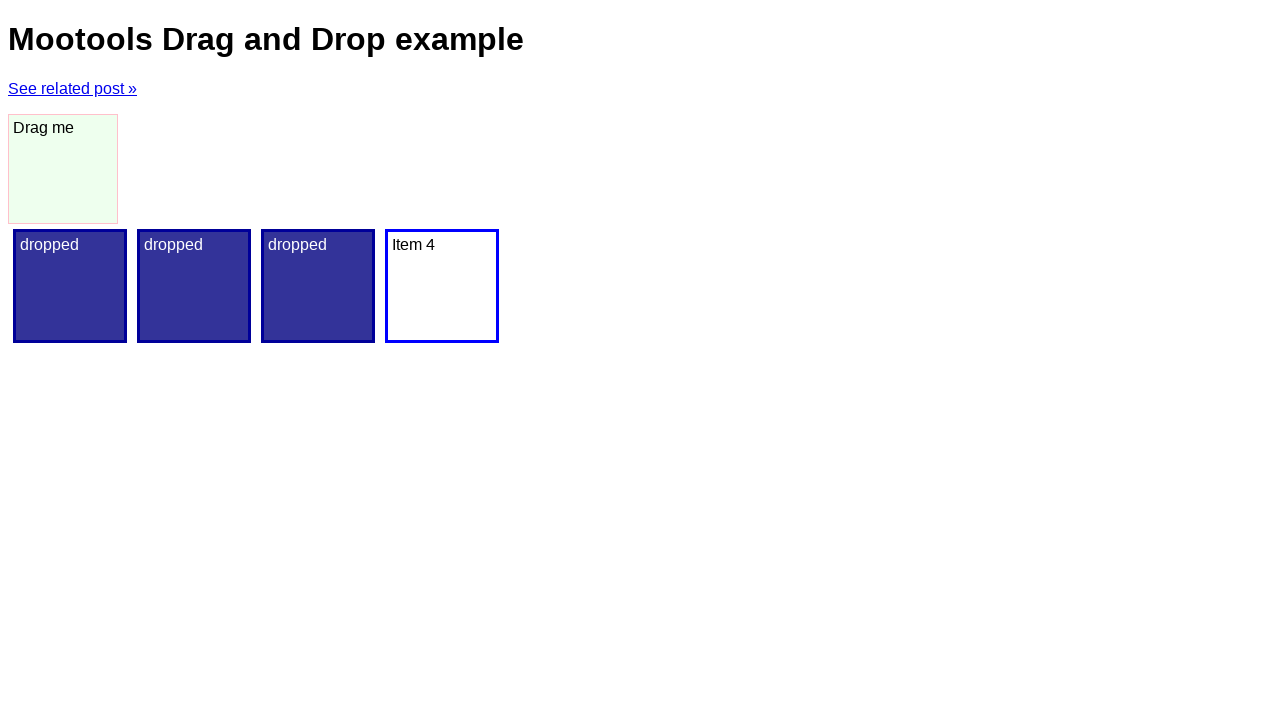

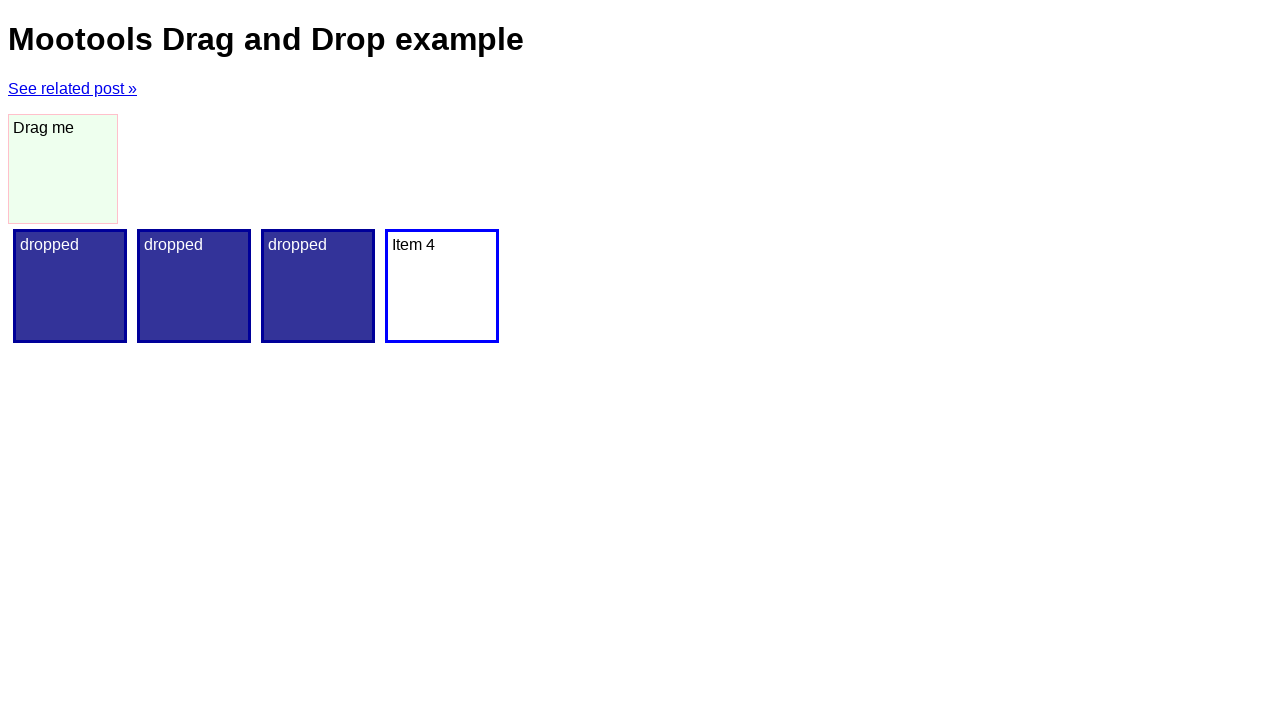